Tests various JavaScript alert types on demoqa.com including simple alerts, timed alerts, confirm dialogs, and prompt dialogs with user input.

Starting URL: https://demoqa.com

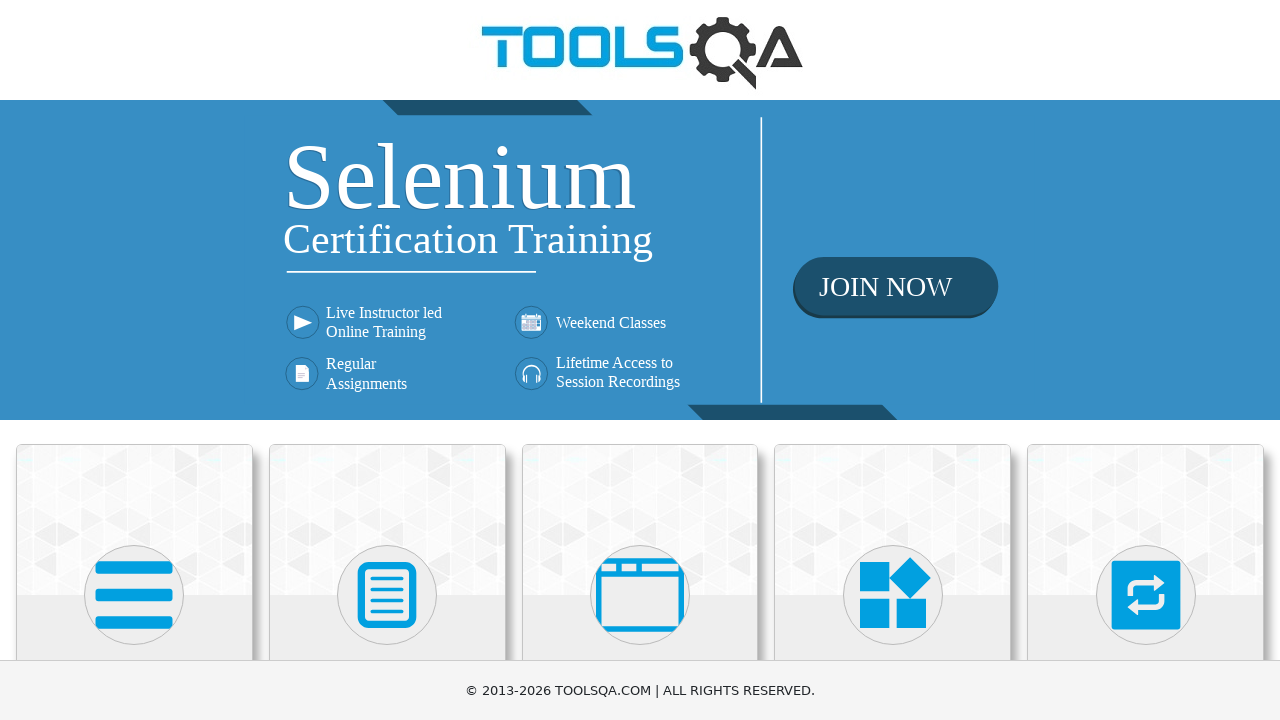

Clicked on 'Alerts, Frame & Windows' category at (640, 360) on xpath=//h5[text()='Alerts, Frame & Windows']
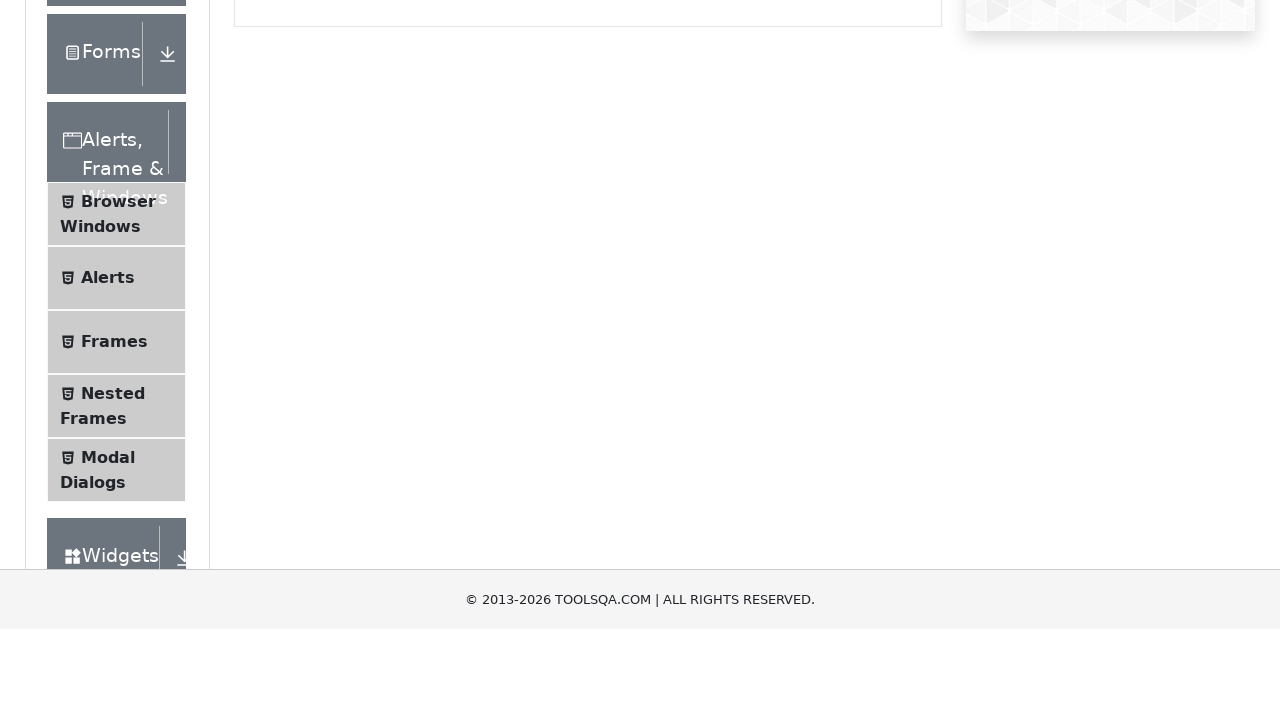

Clicked on 'Alerts' menu item at (108, 501) on xpath=//span[text()='Alerts']
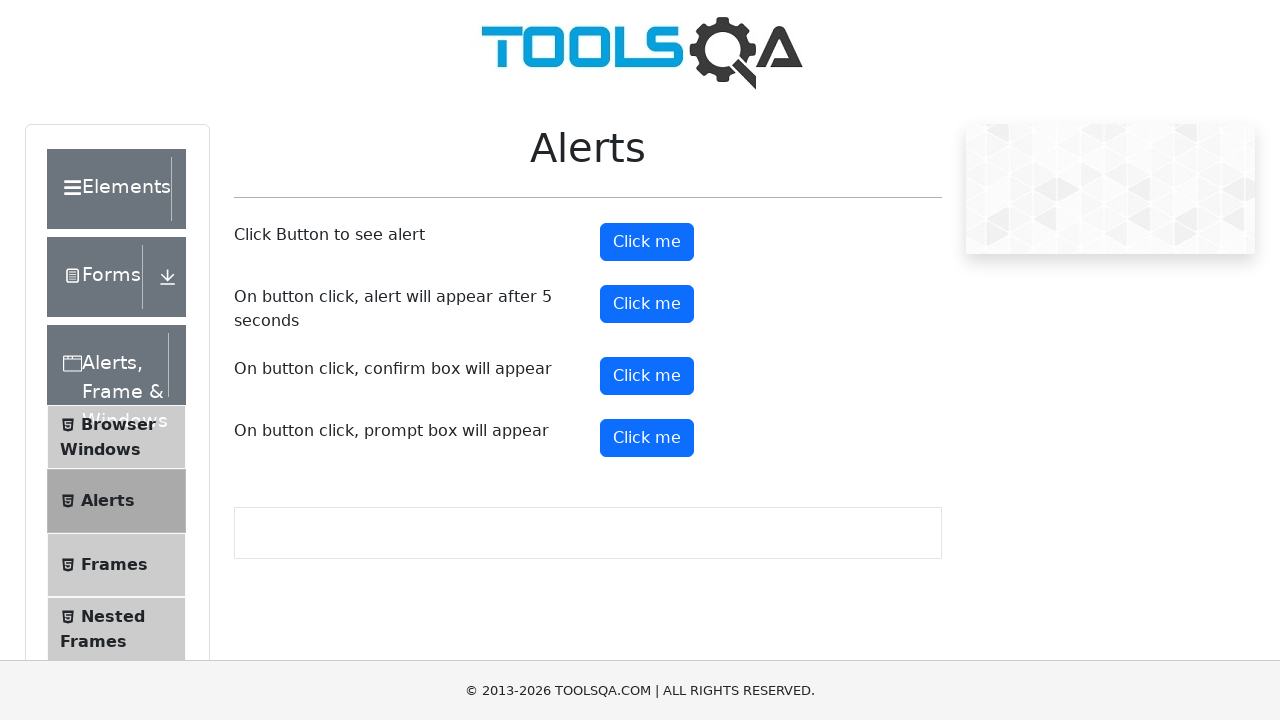

Clicked button to trigger simple OK alert at (647, 242) on #alertButton
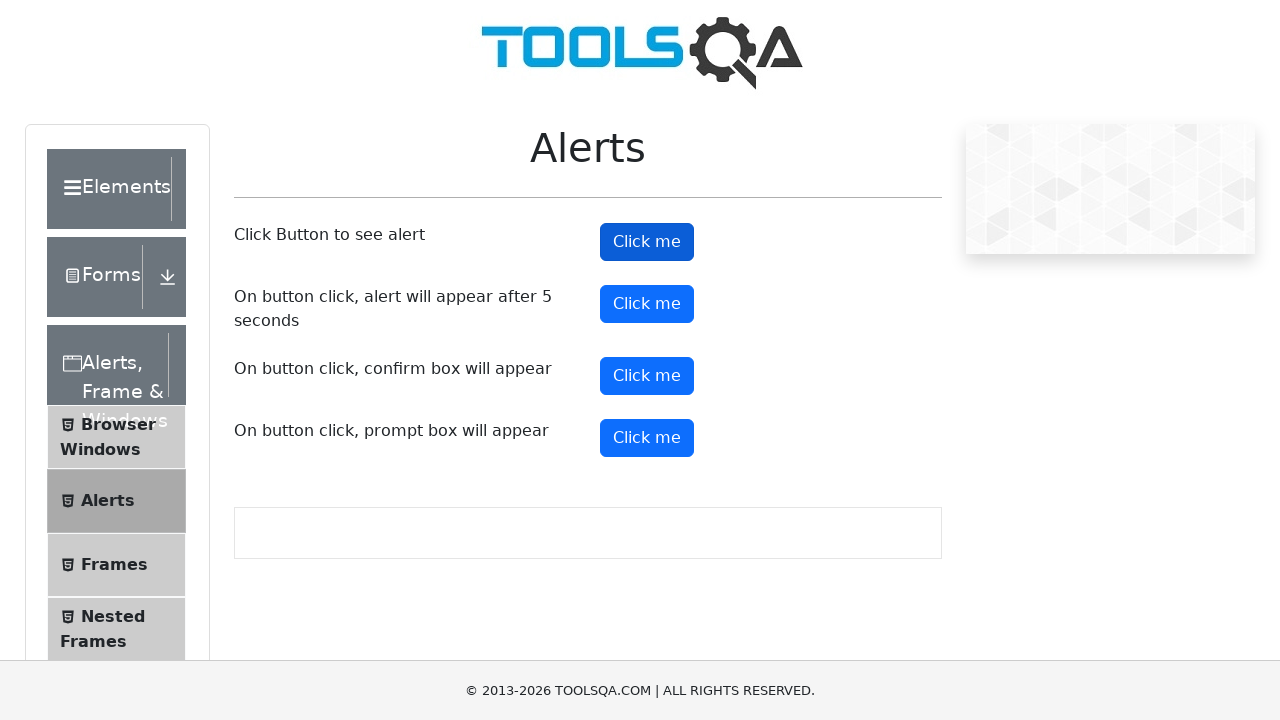

Handled simple alert by accepting it
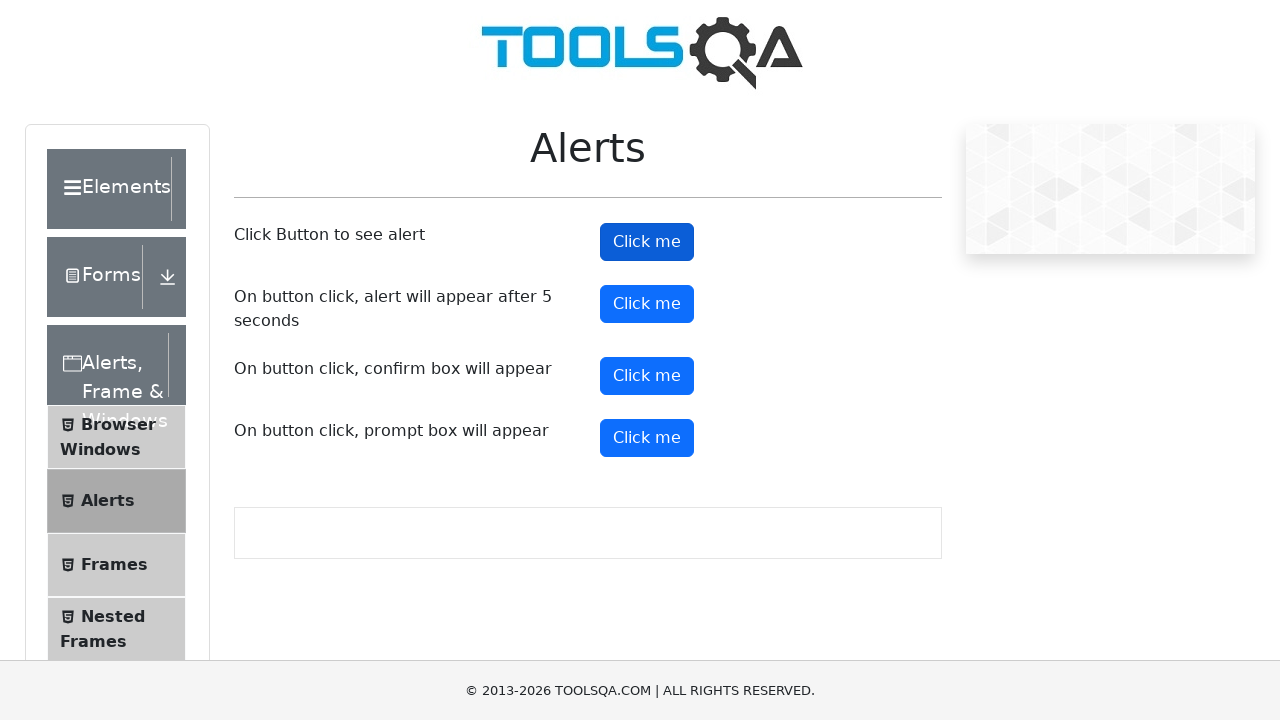

Clicked button to trigger timed alert at (647, 304) on #timerAlertButton
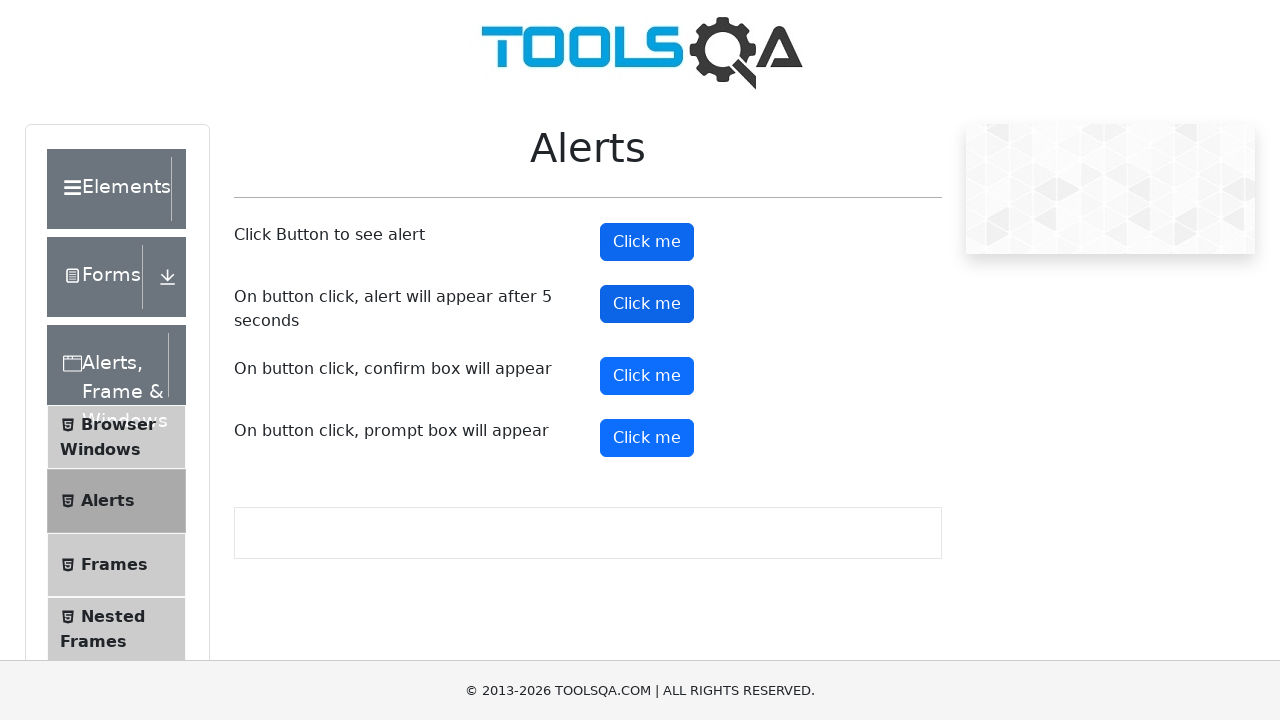

Waited for and handled timed alert that appears after 5 seconds
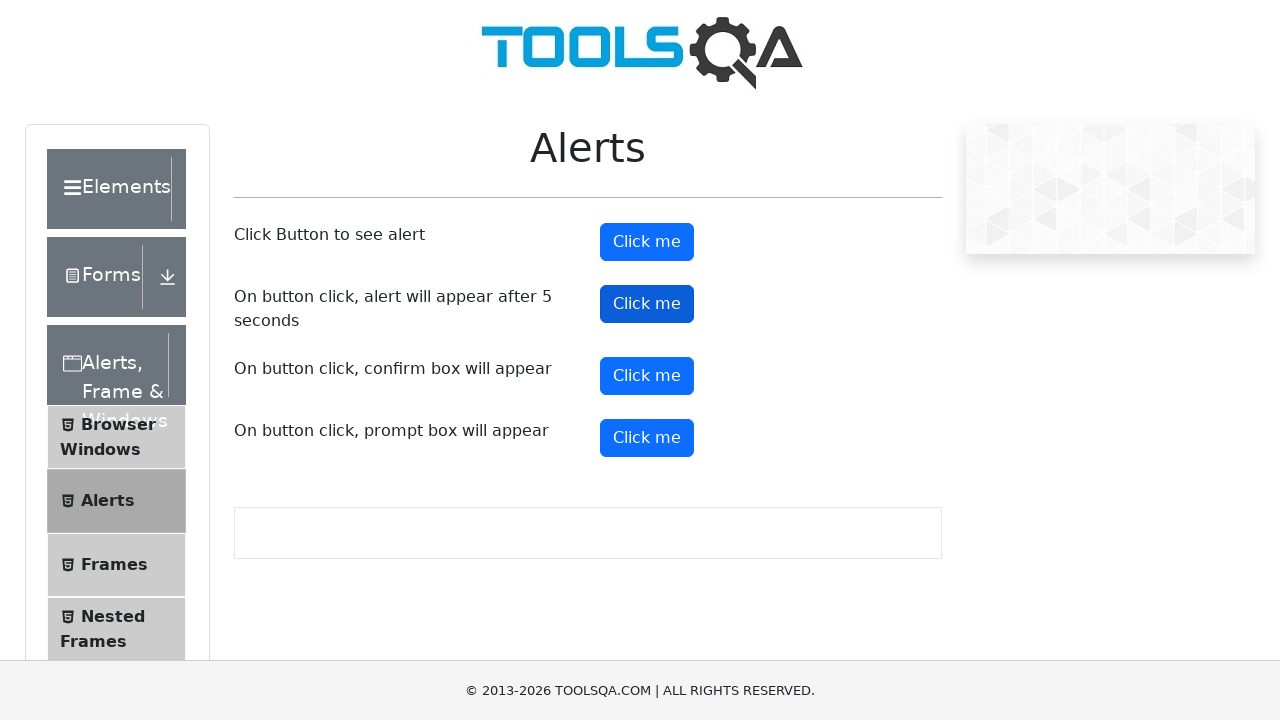

Clicked button to trigger confirm dialog at (647, 376) on #confirmButton
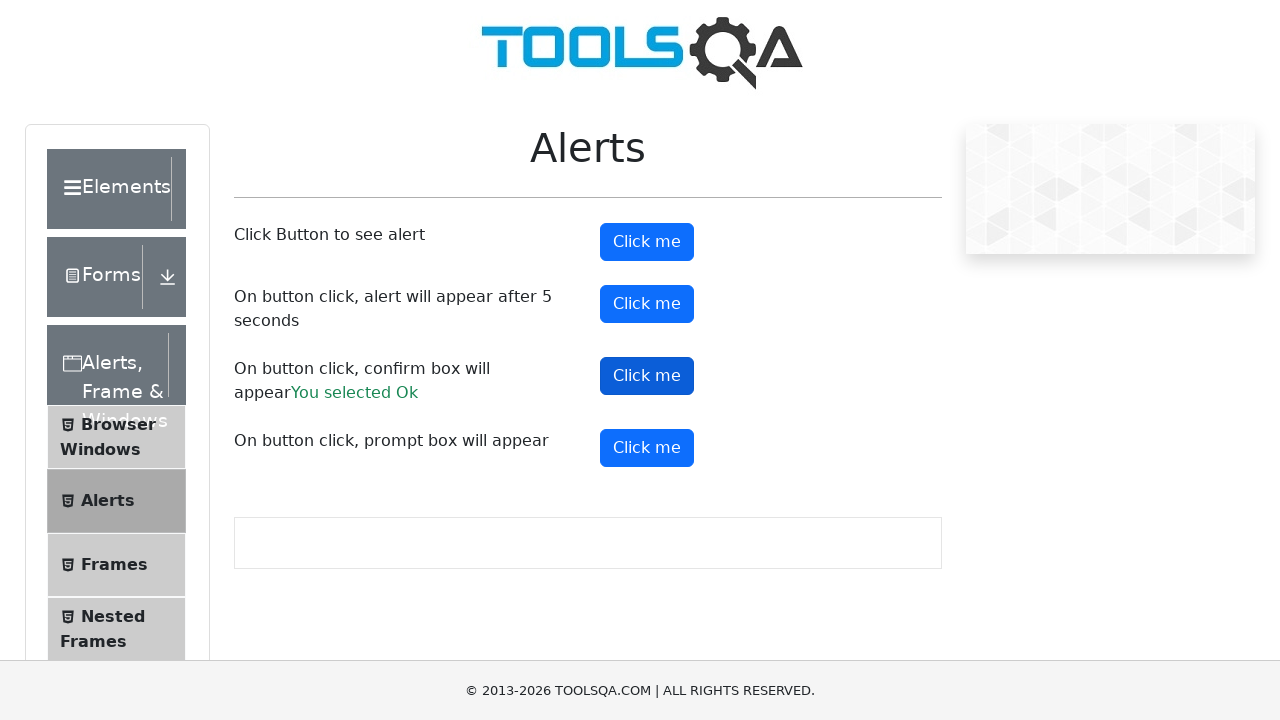

Handled confirm dialog by dismissing (cancel)
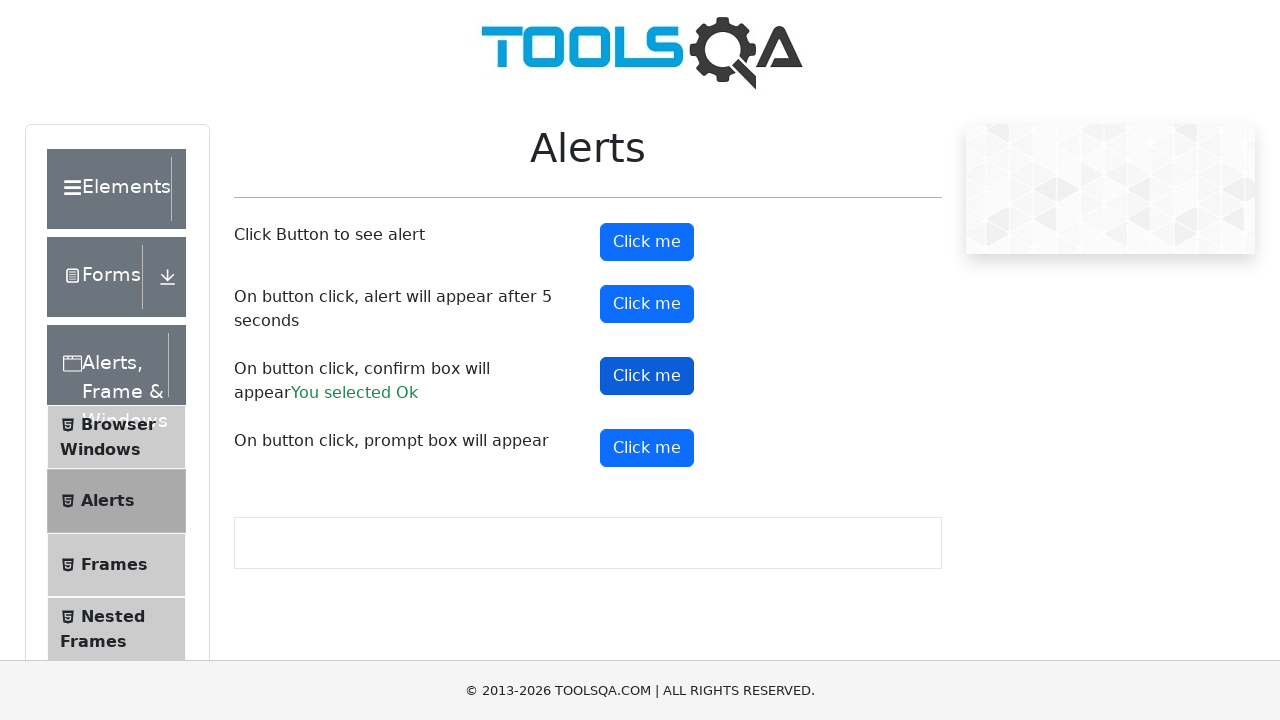

Clicked button to trigger prompt dialog at (647, 448) on #promtButton
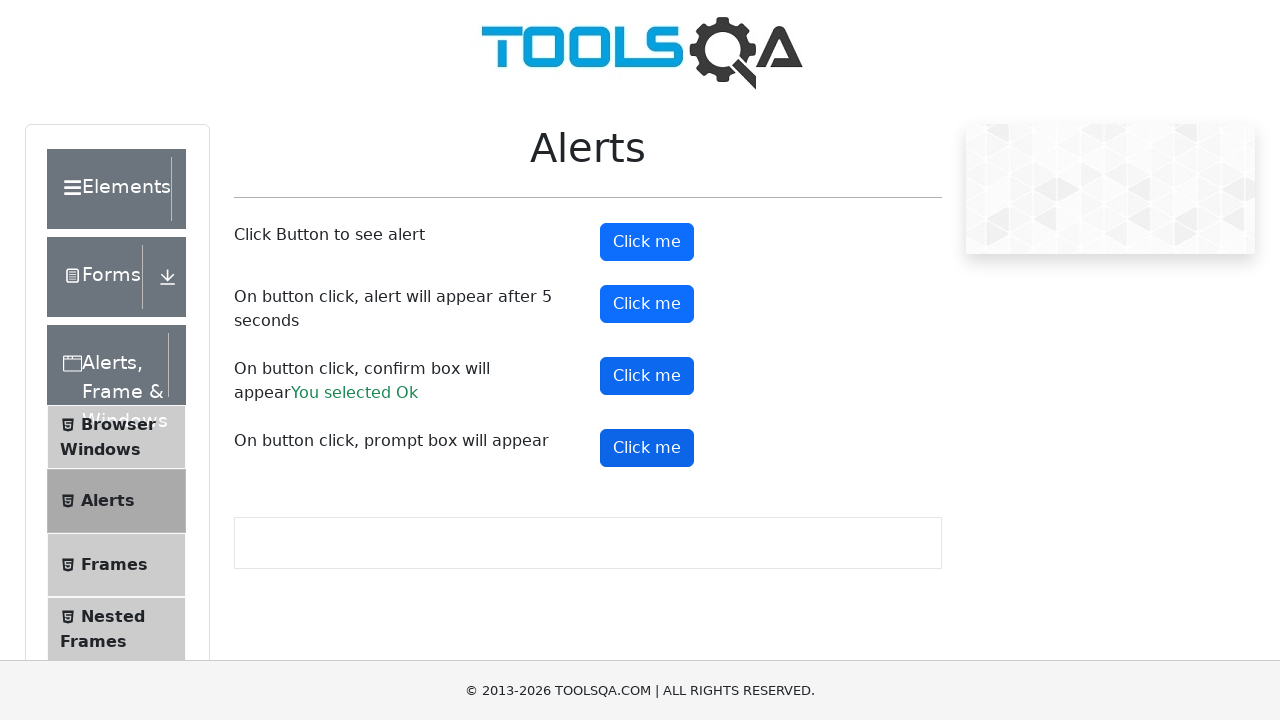

Handled prompt dialog by entering 'AlabalaPortocala' and accepting
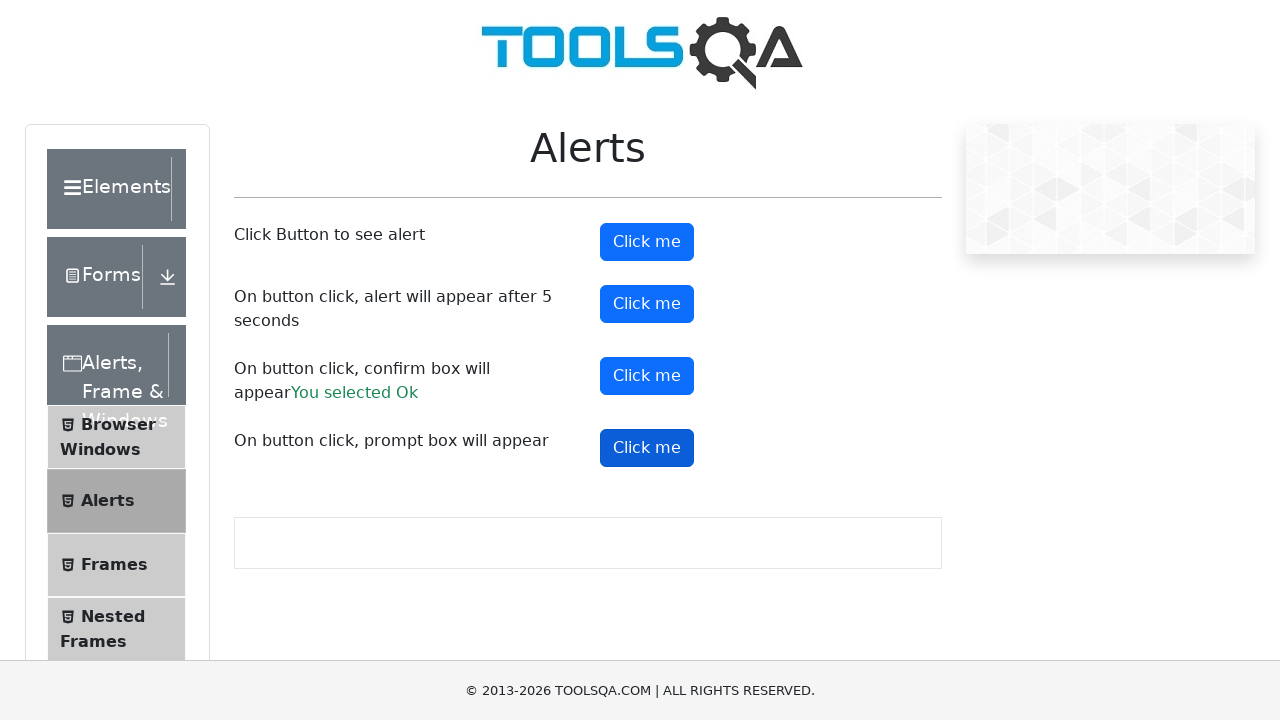

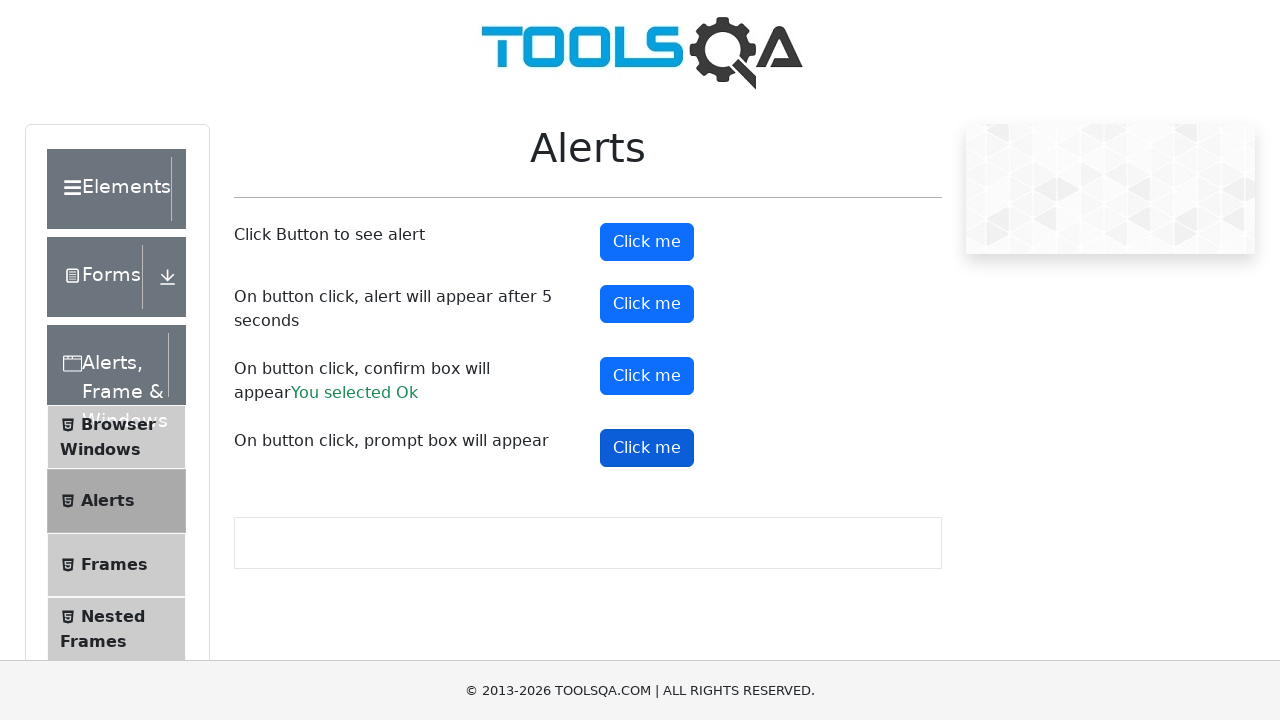